Tests shadow root handling on the Polymer Shop app by accessing the SHOP Home element using getByLabel method and retrieving its text content

Starting URL: https://shop.polymer-project.org/

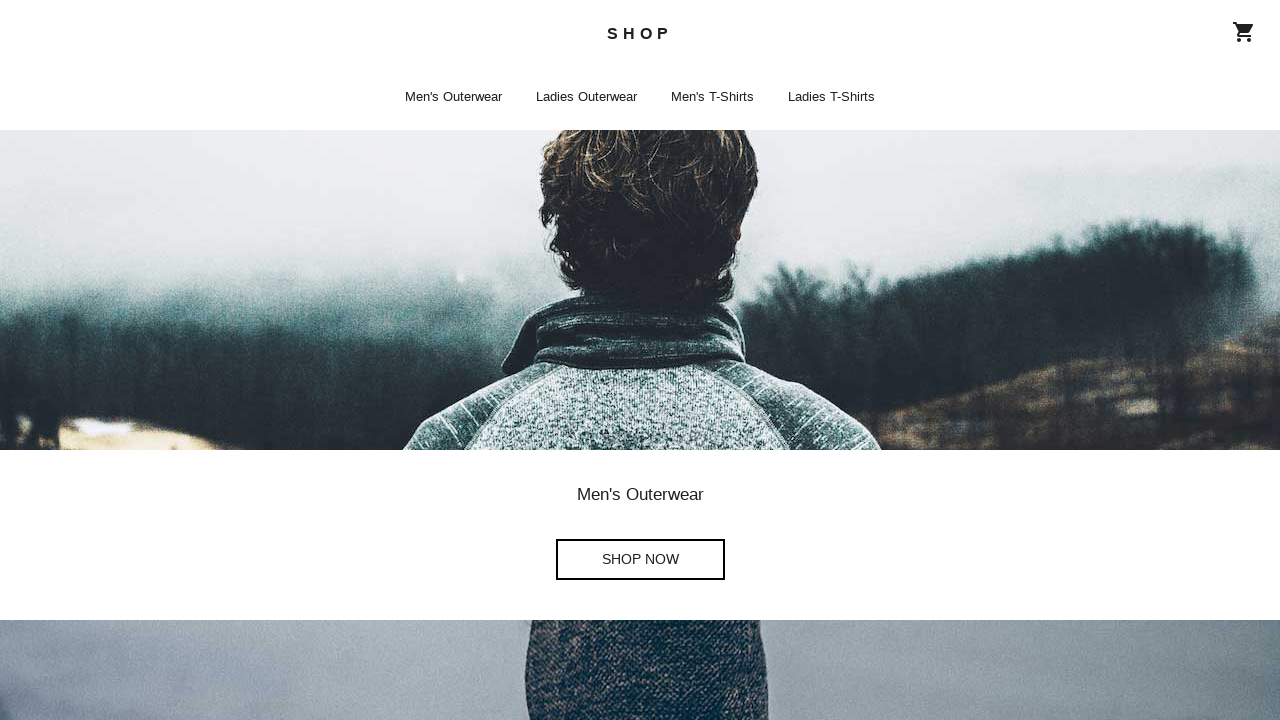

Navigated to Polymer Shop app home page
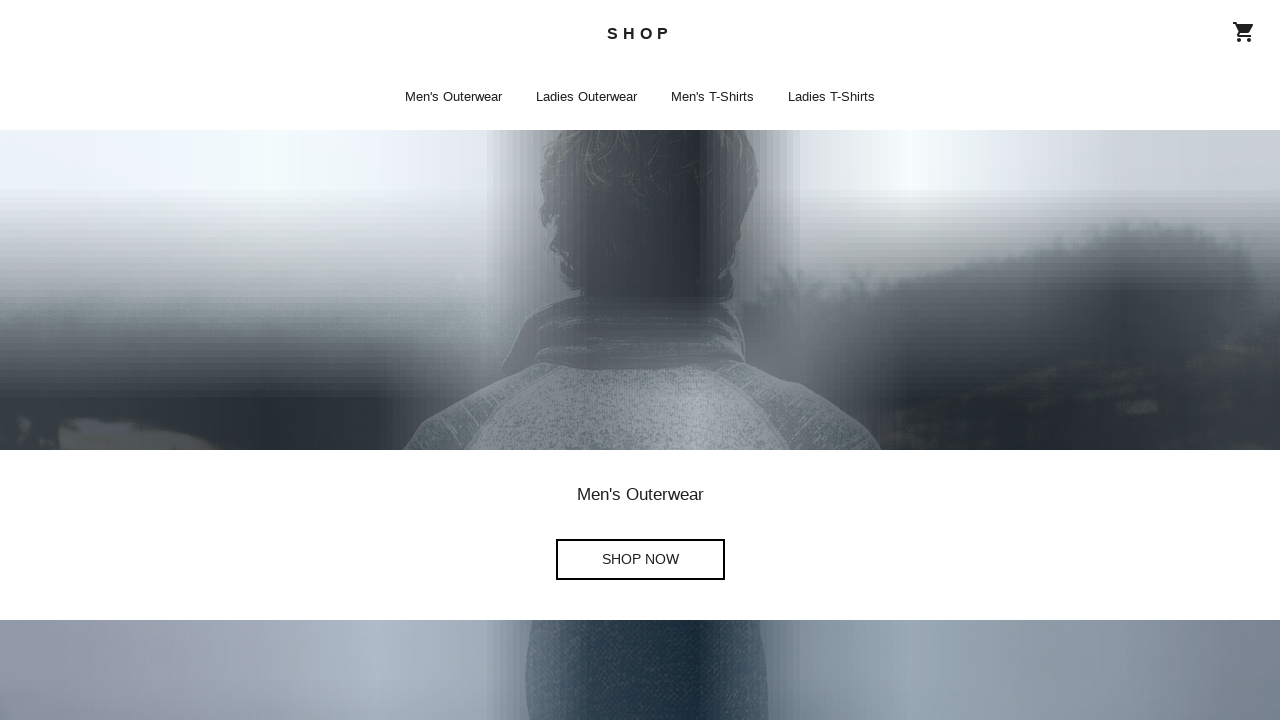

Retrieved text content from SHOP Home element using getByLabel method to test shadow root handling
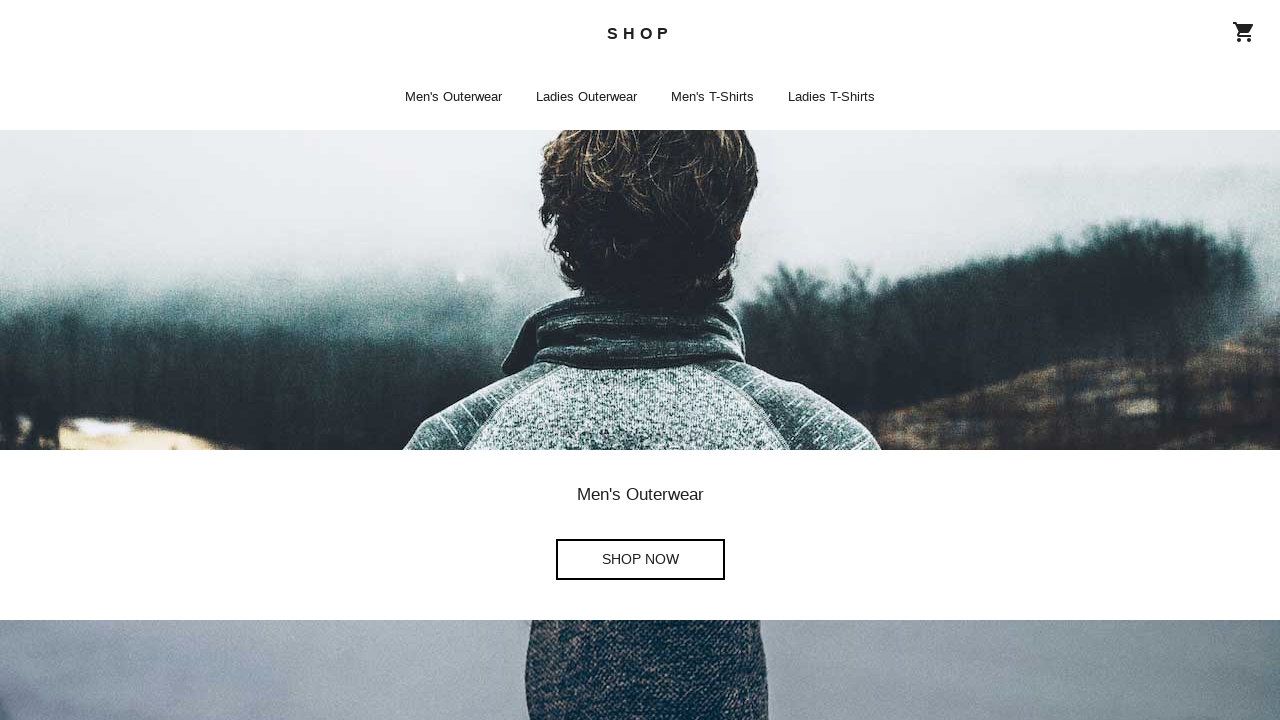

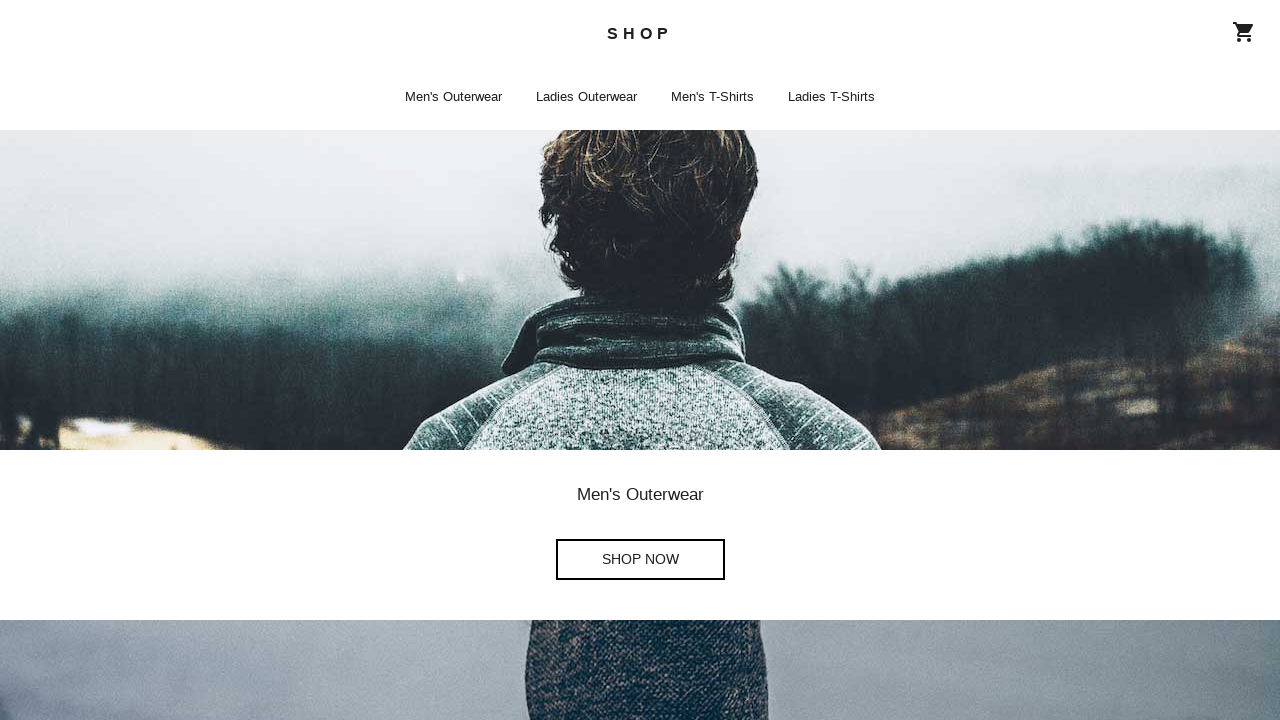